Tests the dynamic table form by expanding the Table Data section, filling in Caption and ID fields with custom values, and clicking Refresh Table to update the table.

Starting URL: https://testpages.herokuapp.com/styled/tag/dynamic-table.html

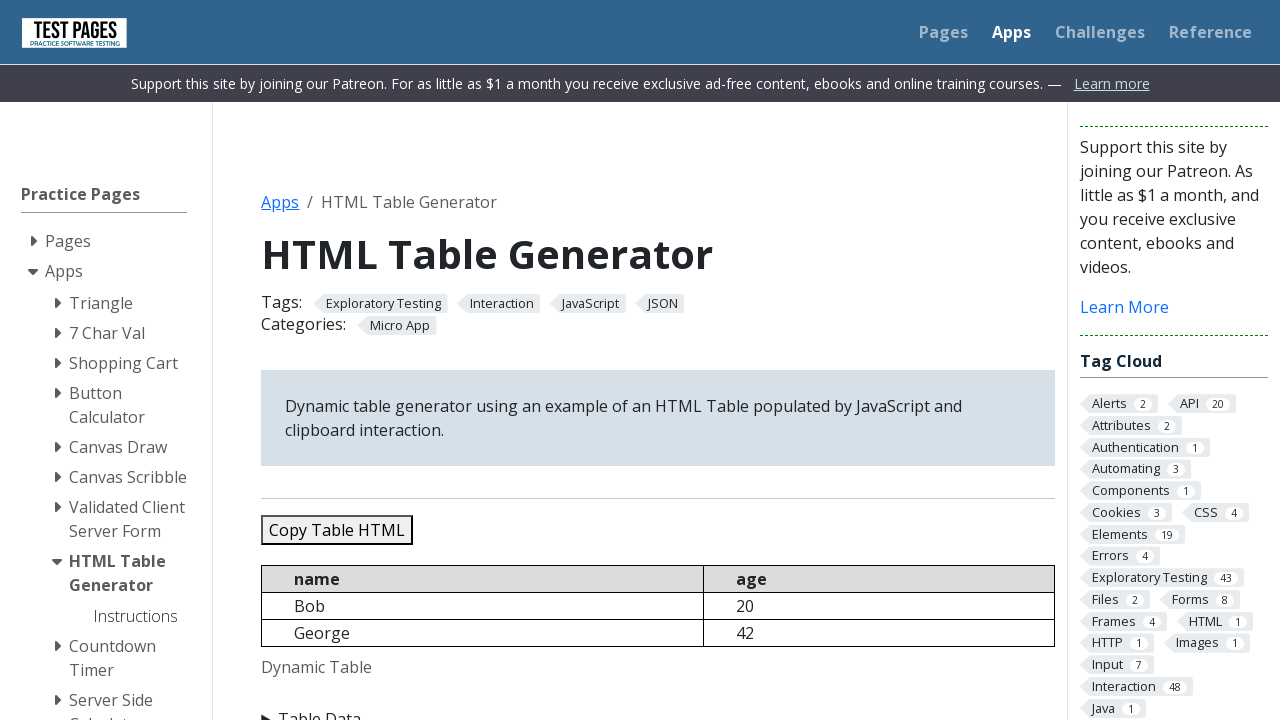

Clicked on Table Data section to expand the form at (658, 708) on xpath=//summary[text()='Table Data']
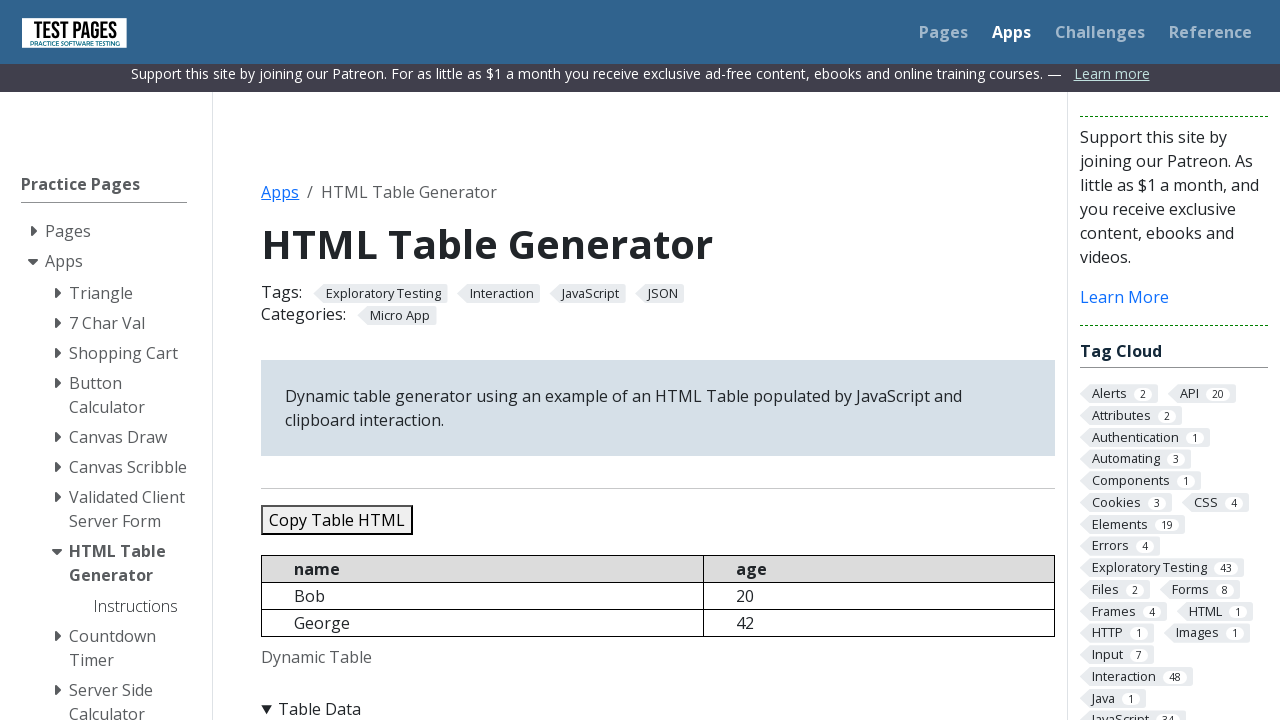

Clicked on Caption field at (421, 360) on #caption
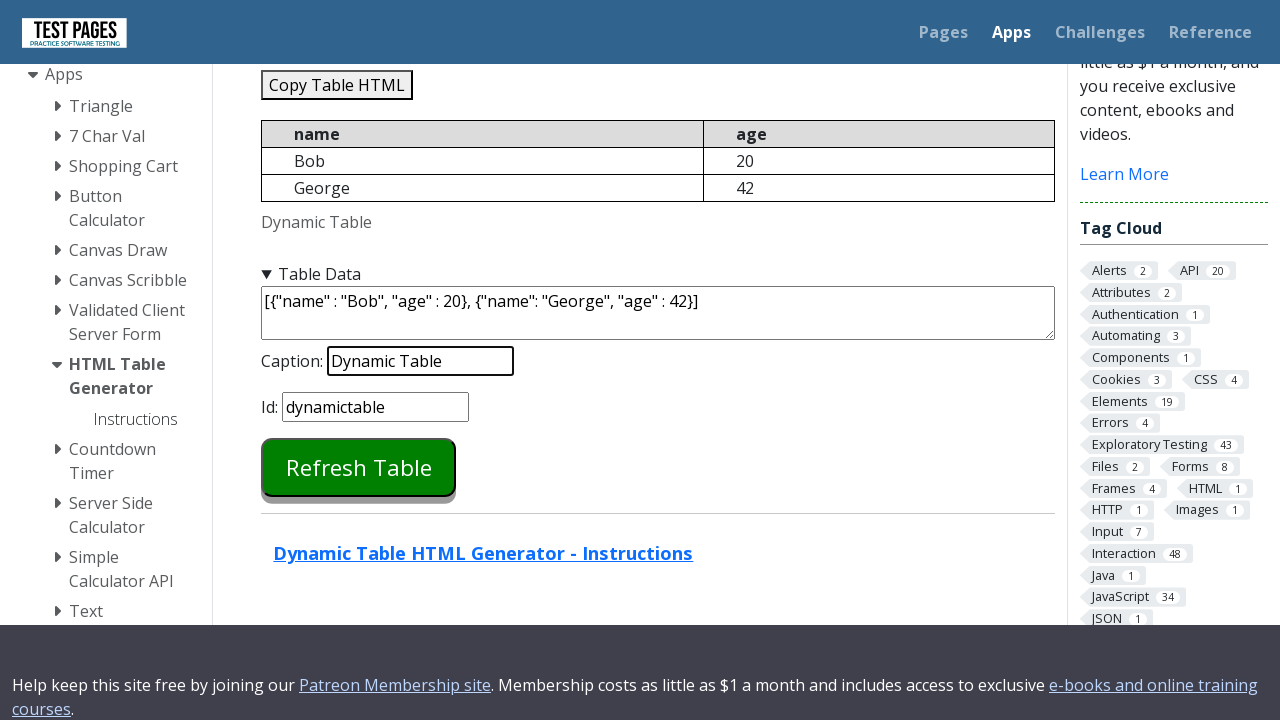

Filled Caption field with 'Alina' on #caption
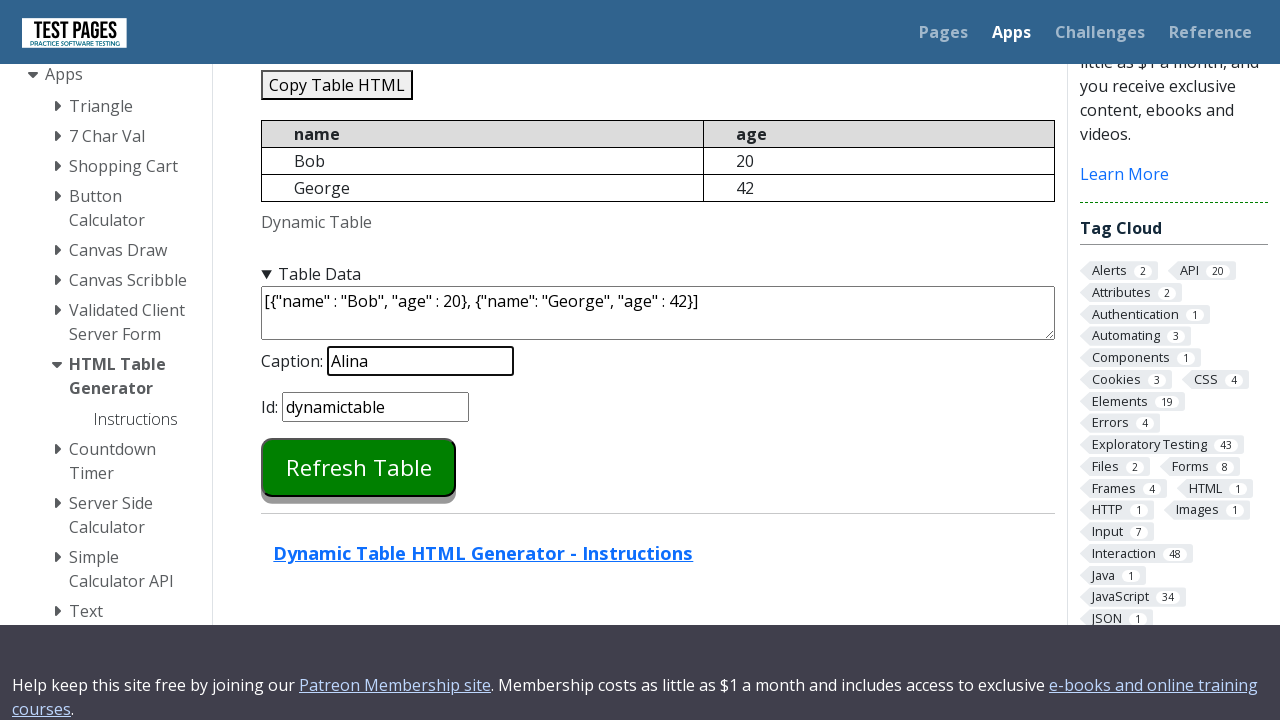

Clicked on ID field at (376, 406) on #tableid
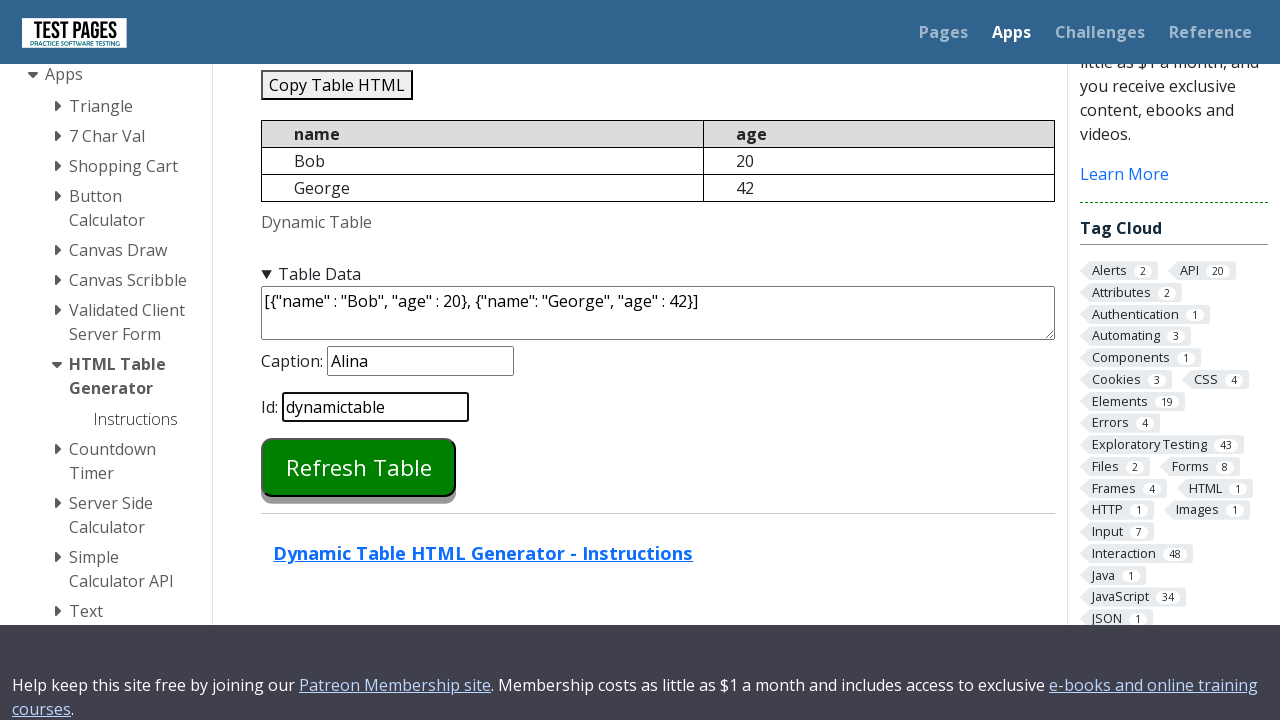

Filled ID field with '123' on #tableid
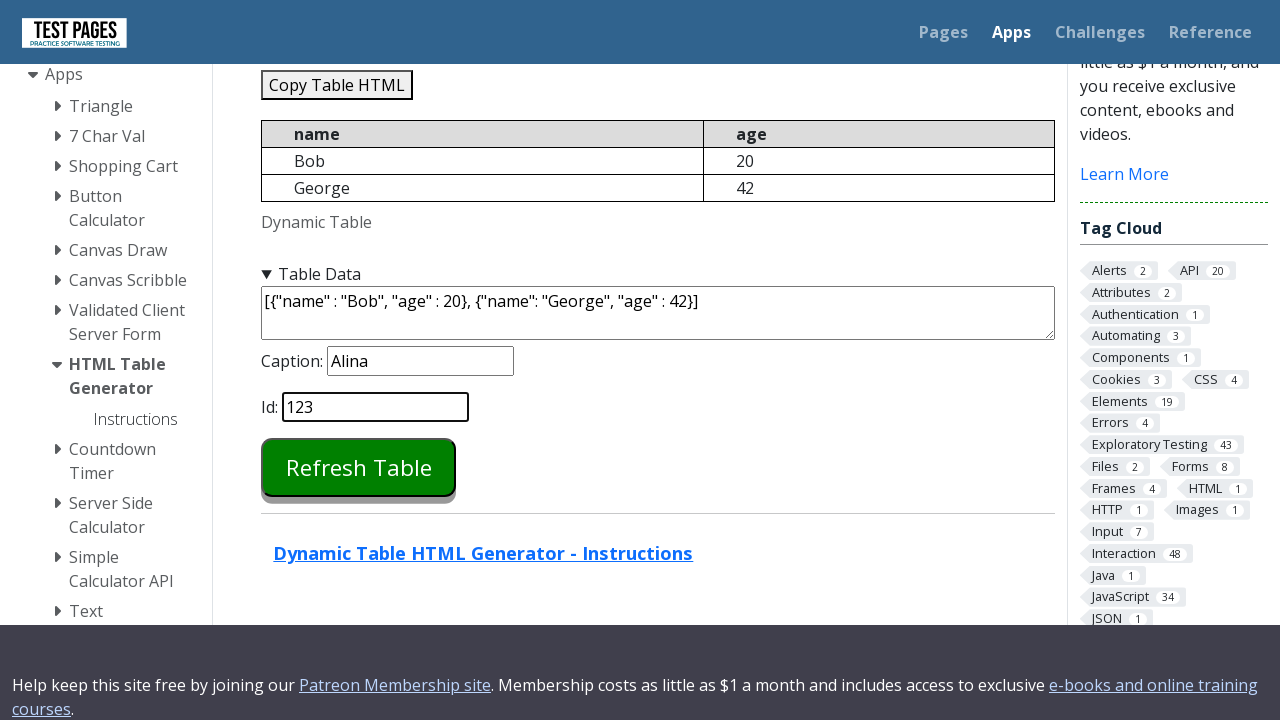

Clicked Refresh Table button to apply changes at (359, 467) on #refreshtable
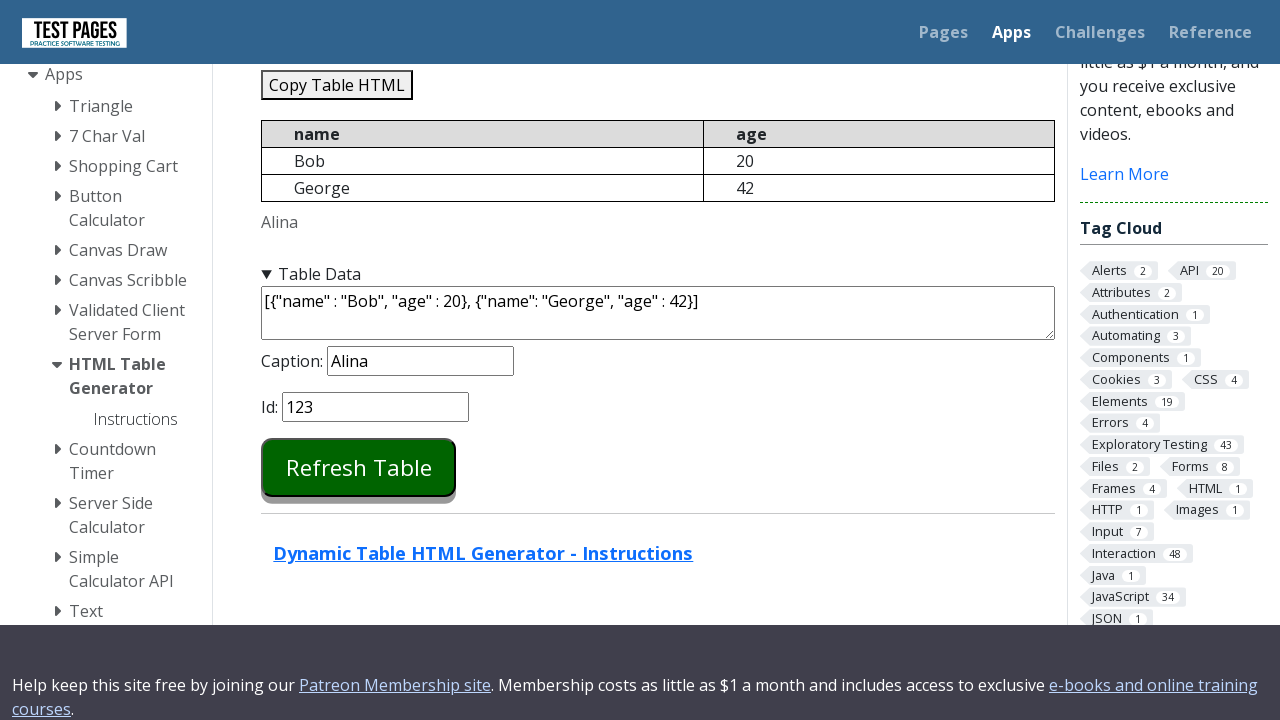

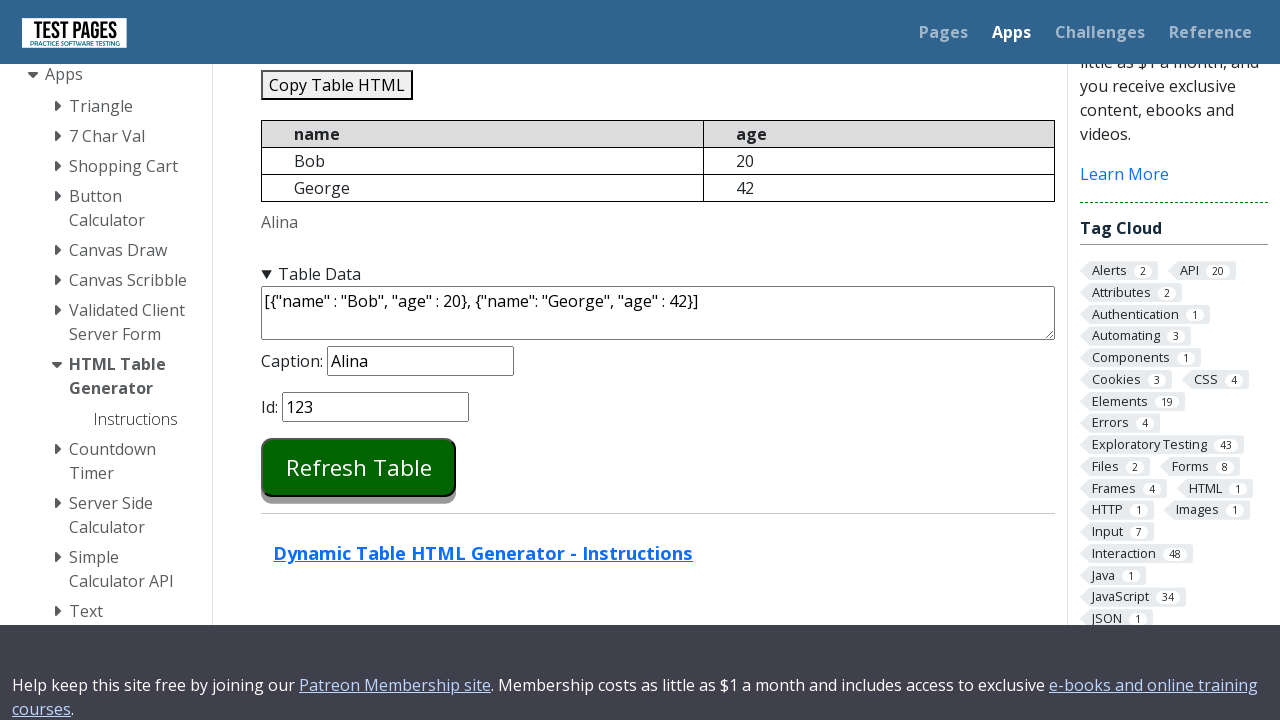